Tests responsive design on iPhone 12 viewport by verifying content visibility and checking there is no horizontal scrolling.

Starting URL: https://dr-elsagher.com

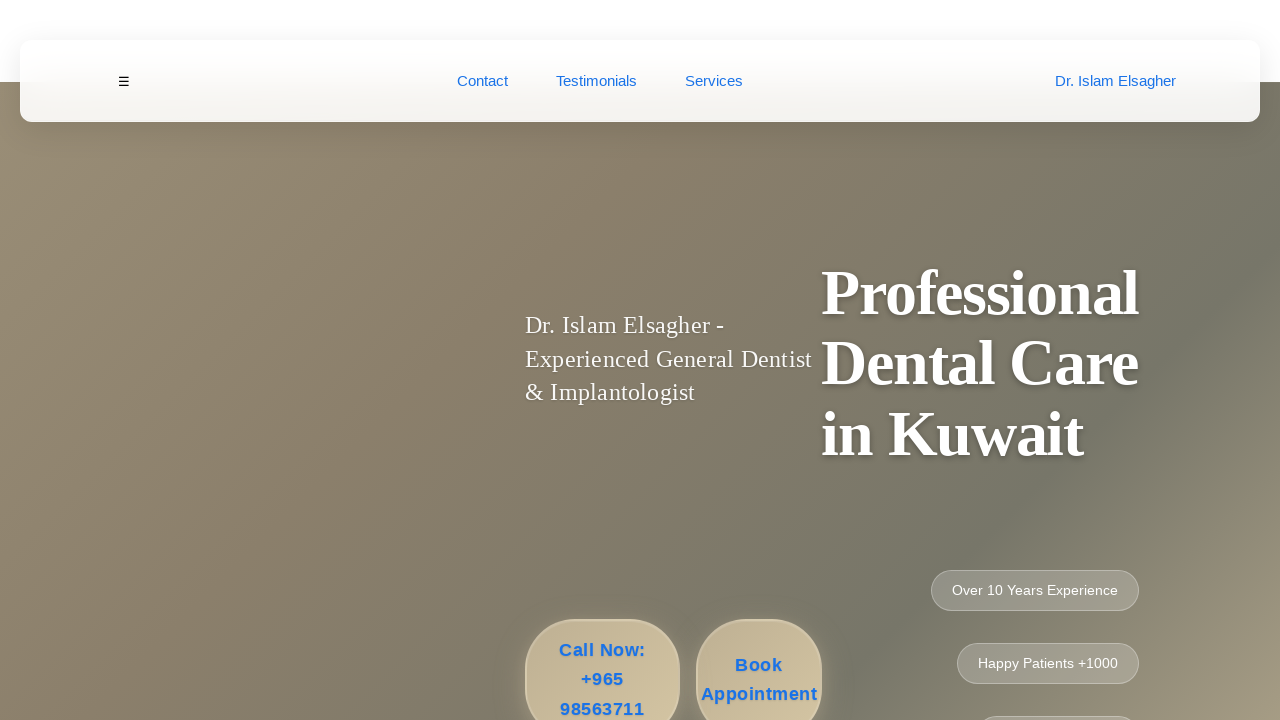

Set viewport to iPhone 12 dimensions (390x844)
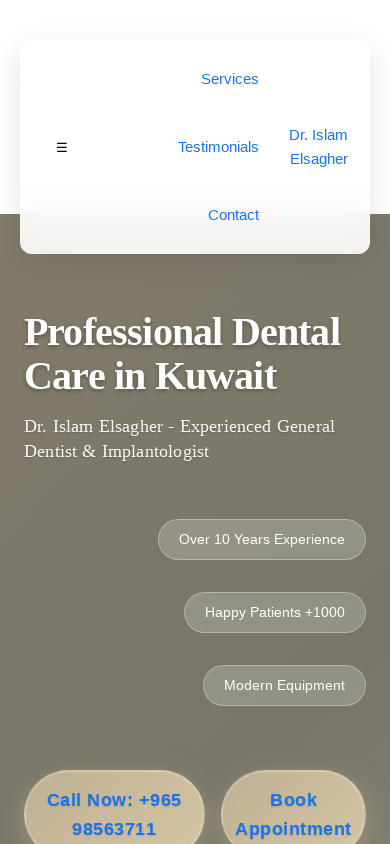

Page loaded and network became idle
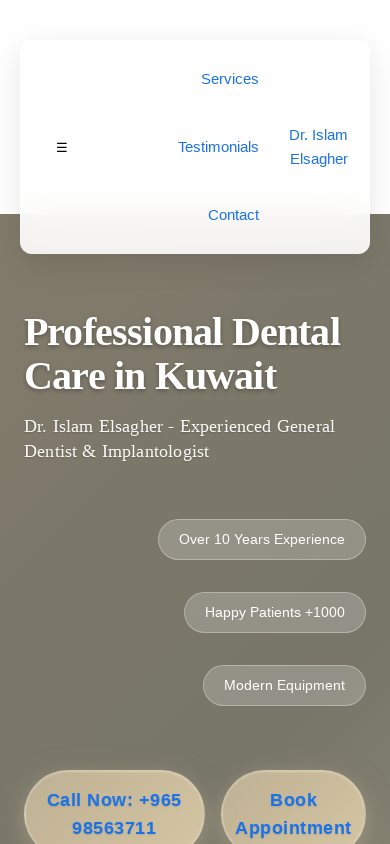

Header element is visible on iPhone 12 viewport
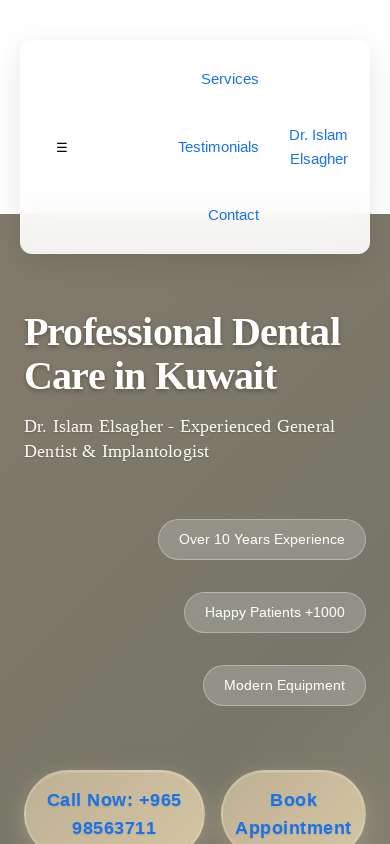

Main content area is visible on iPhone 12 viewport
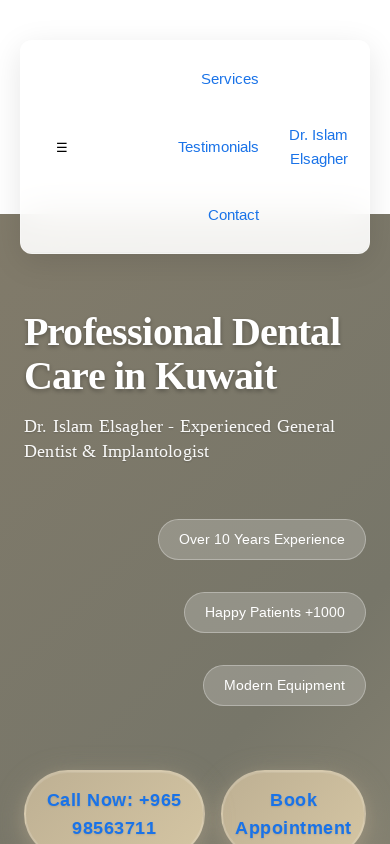

Evaluated body scroll width: 390px
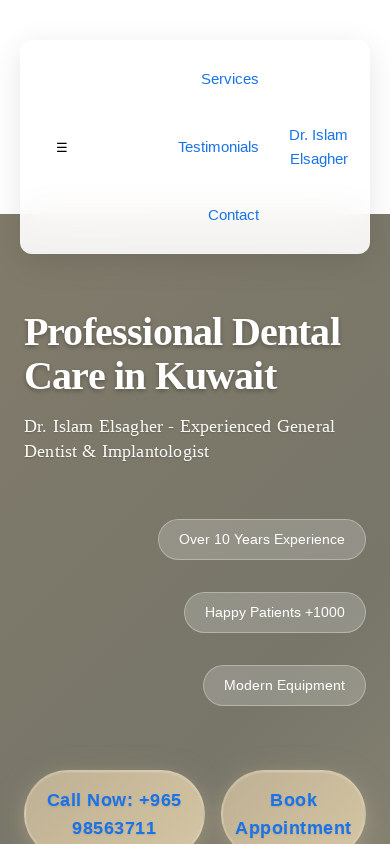

Verified no horizontal scrolling - body width within viewport bounds
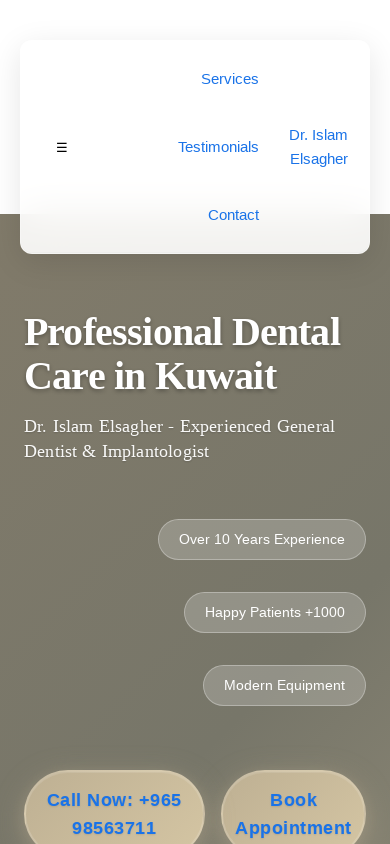

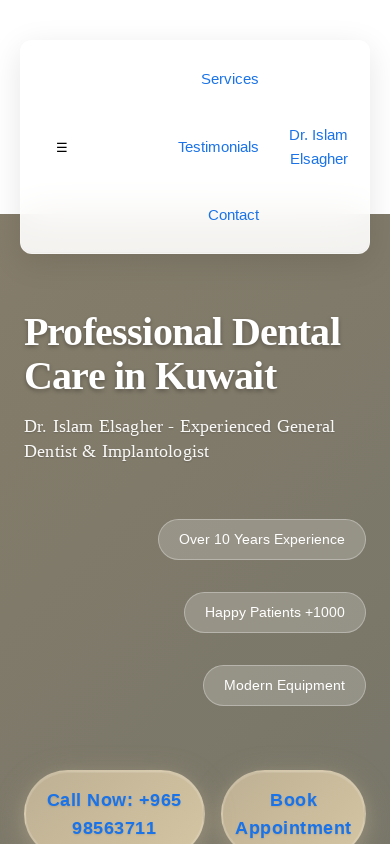